Tests mouse hover functionality by hovering over a button

Starting URL: https://rahulshettyacademy.com/AutomationPractice/

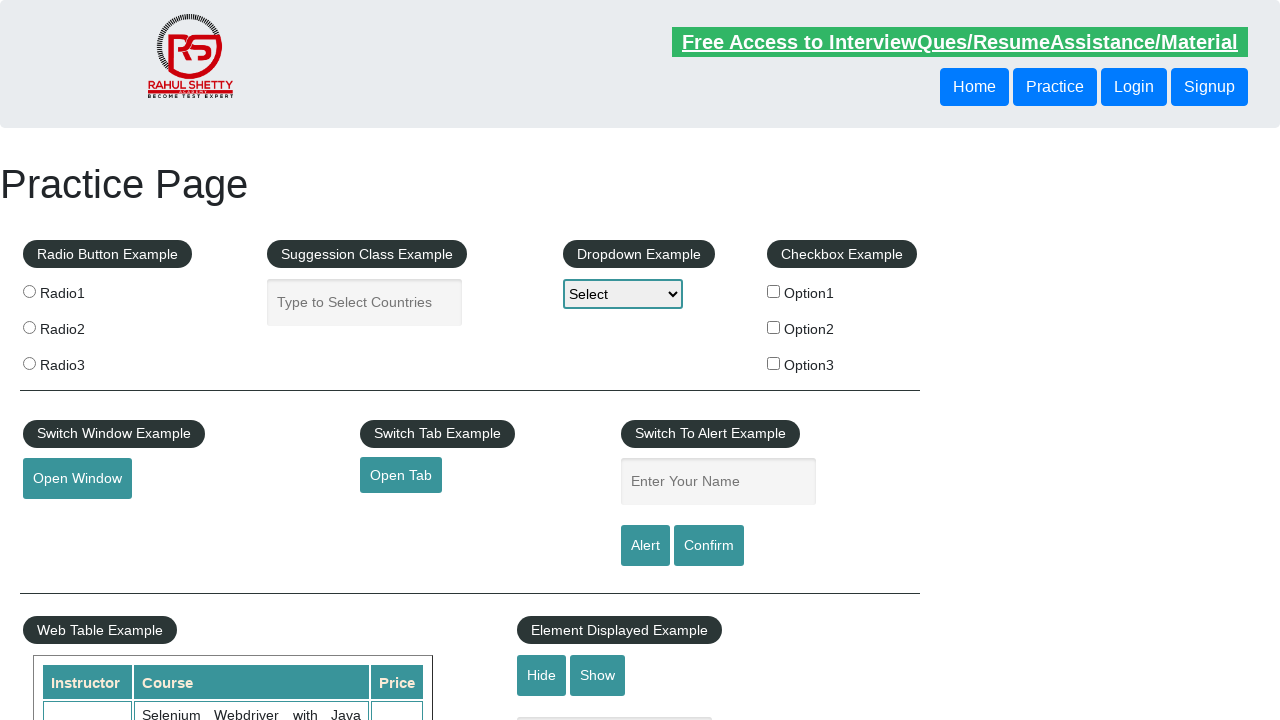

Hovered over the mouse hover button at (83, 361) on #mousehover
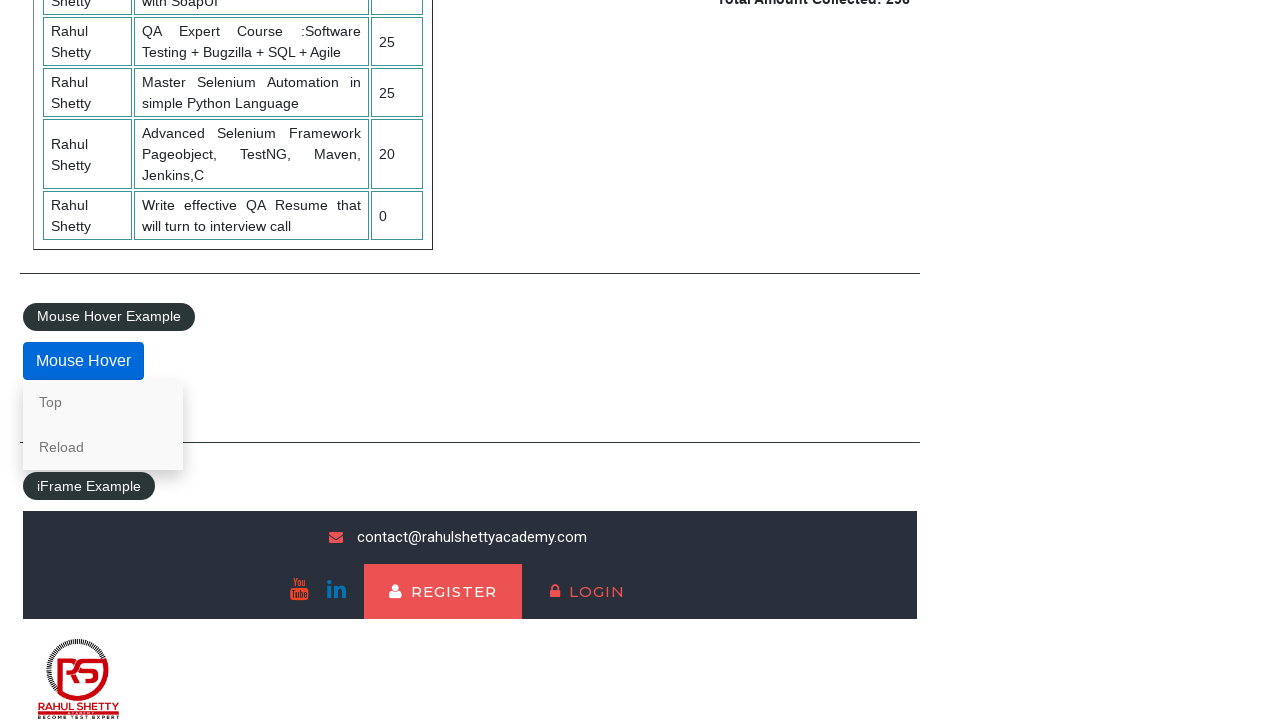

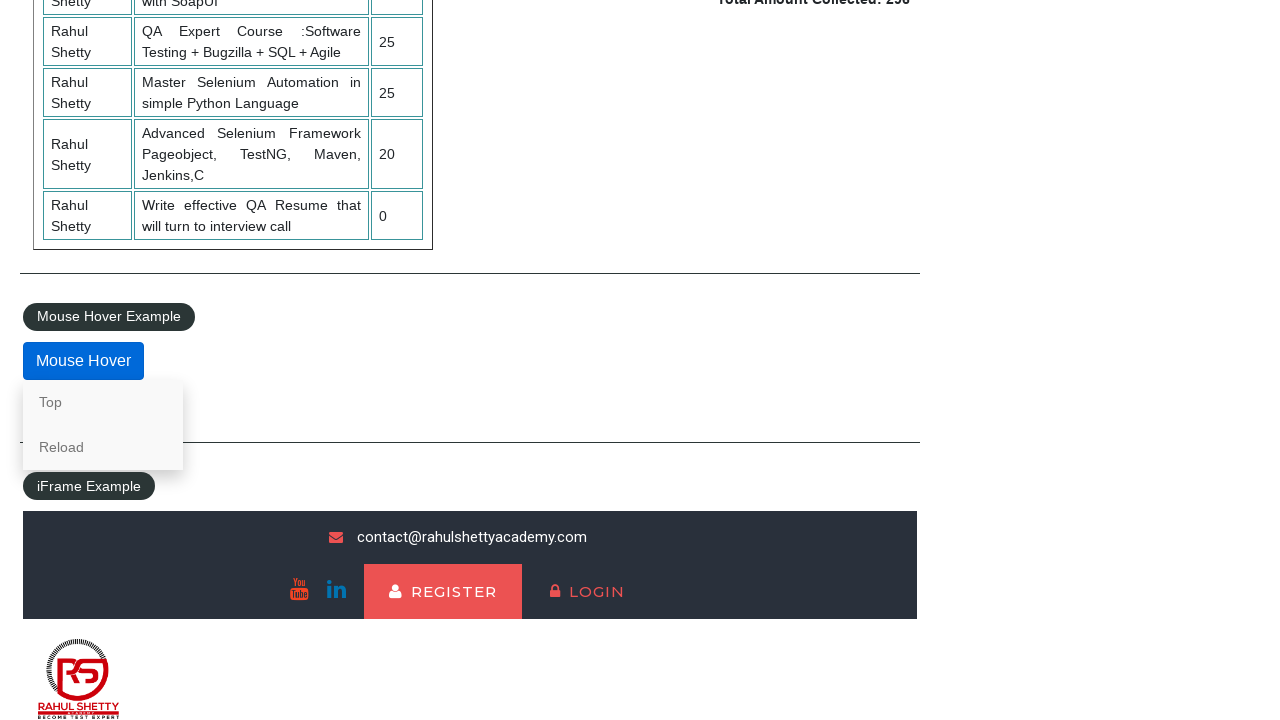